Tests a login form by filling username and password fields and submitting the form, then verifies the success message

Starting URL: https://training-support.net/webelements/login-form

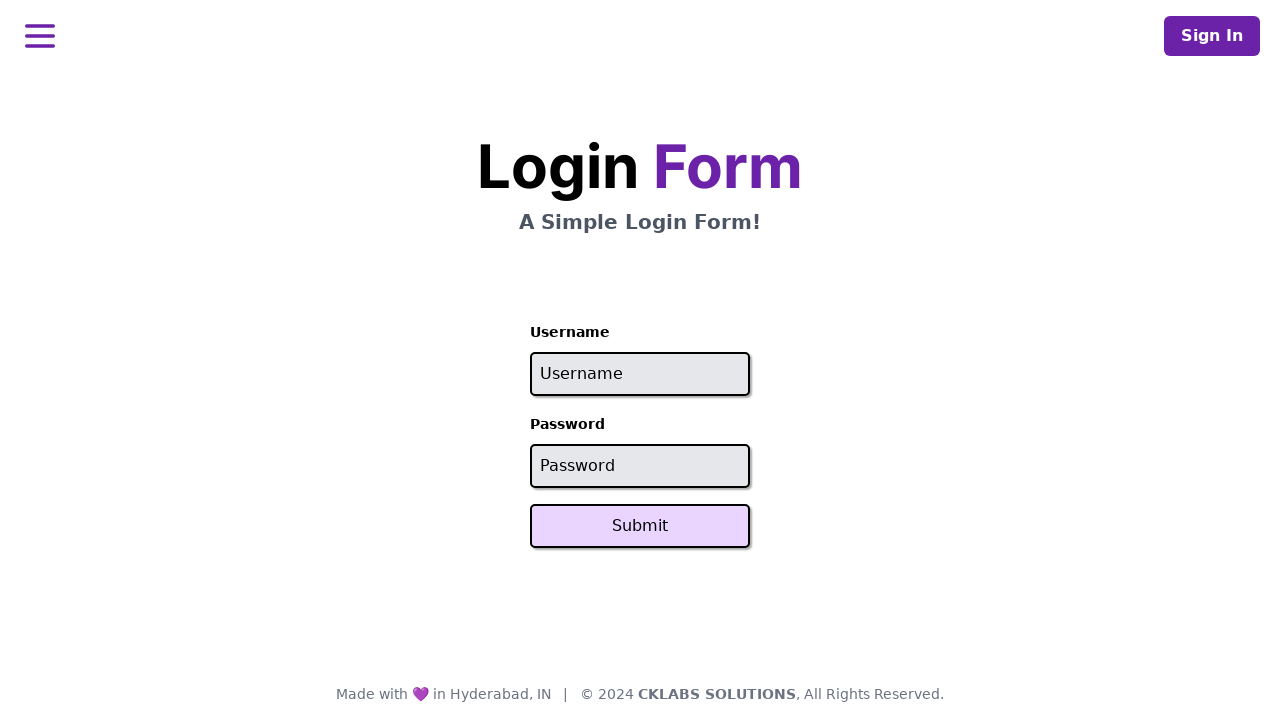

Filled username field with 'admin' on #username
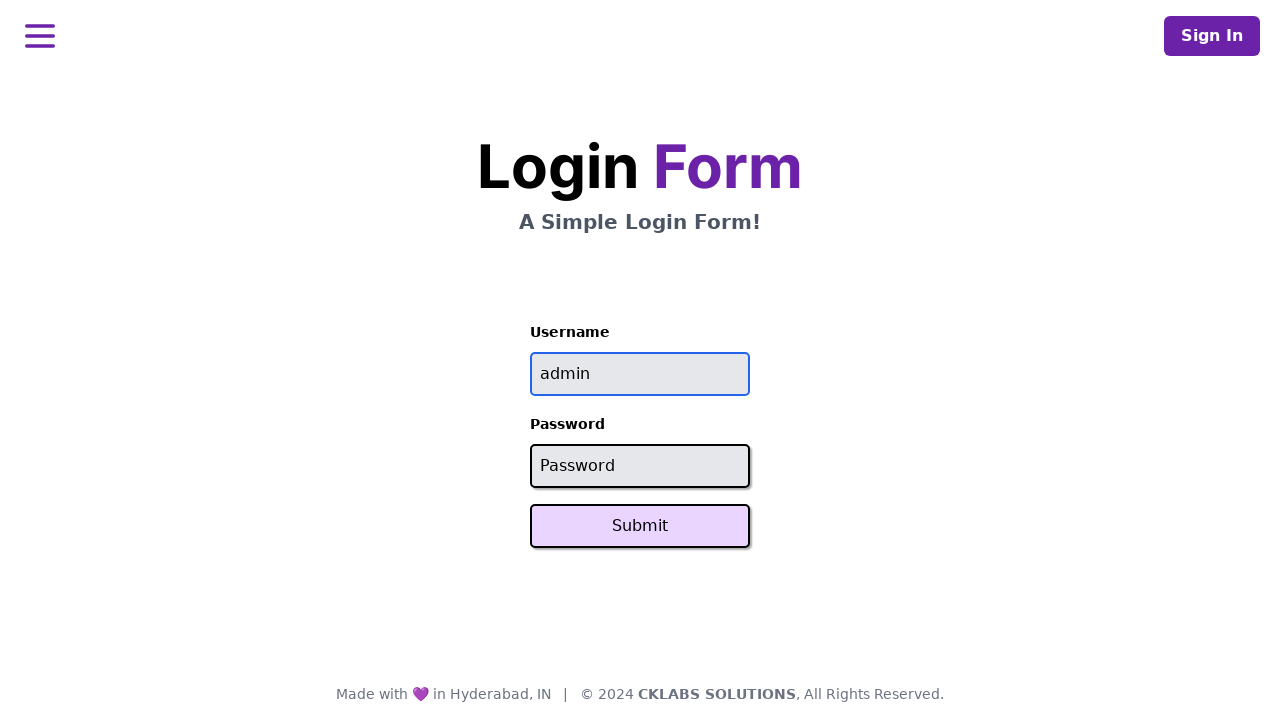

Filled password field with 'password' on #password
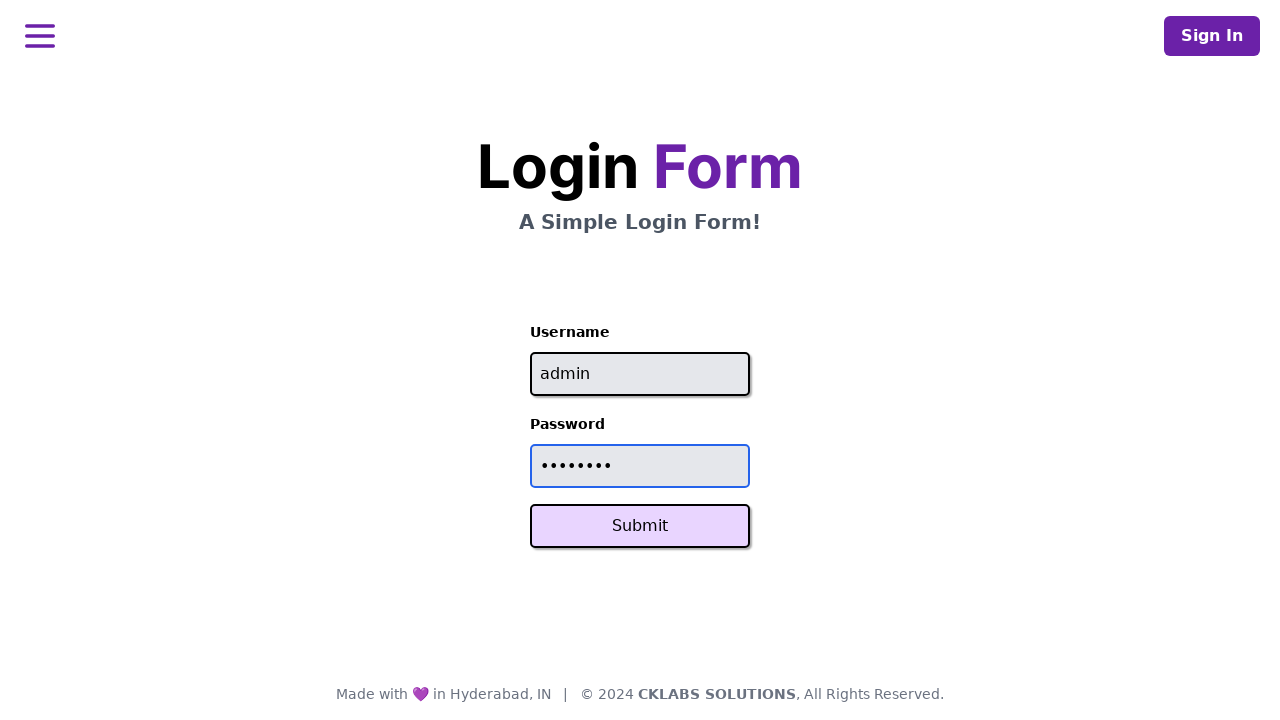

Clicked Submit button to submit the login form at (640, 526) on button:has-text('Submit')
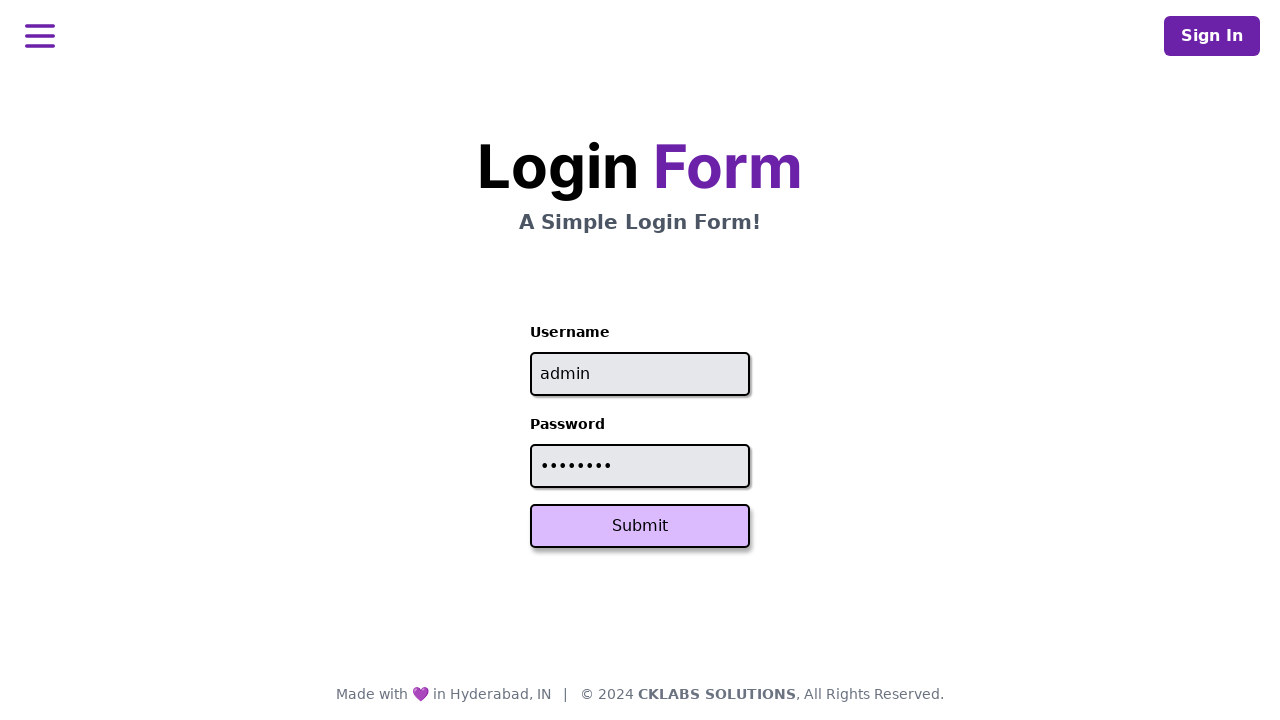

Success message appeared on the page
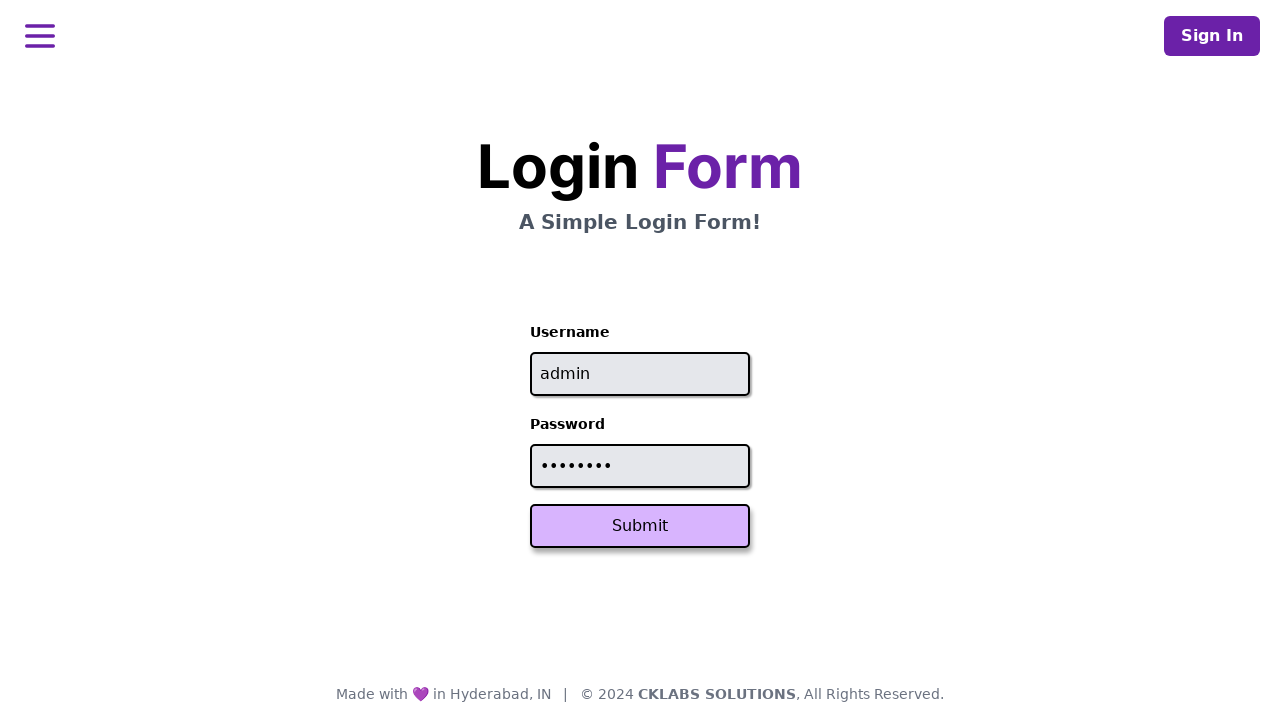

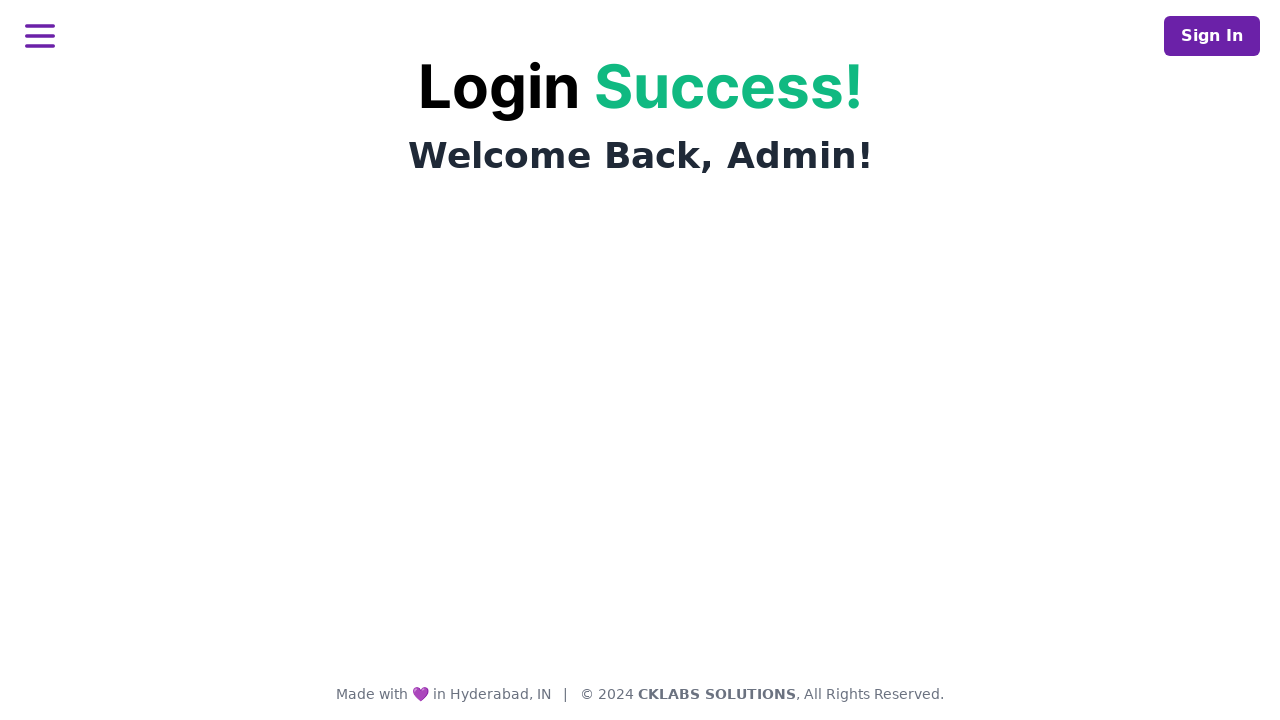